Tests dropdown selection functionality by selecting Option 1, verifying the selection, then selecting Option 2 and verifying that selection.

Starting URL: https://the-internet.herokuapp.com/dropdown

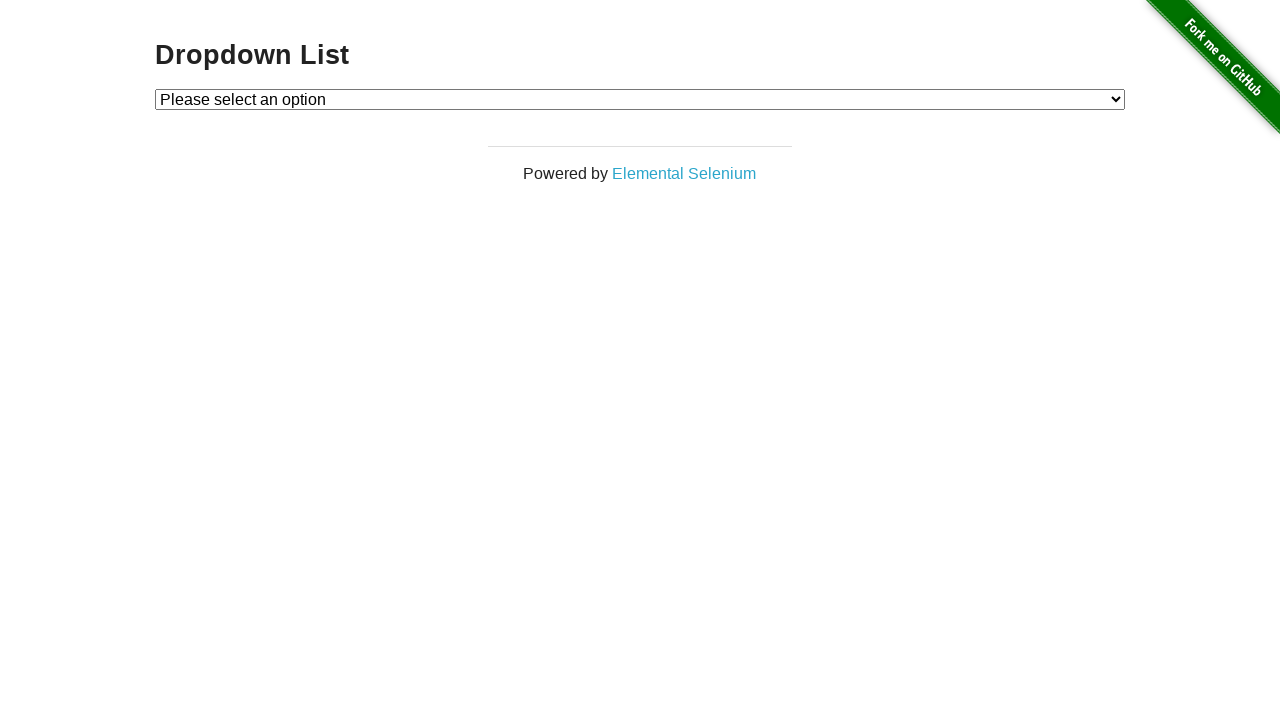

Selected Option 1 from dropdown on #dropdown
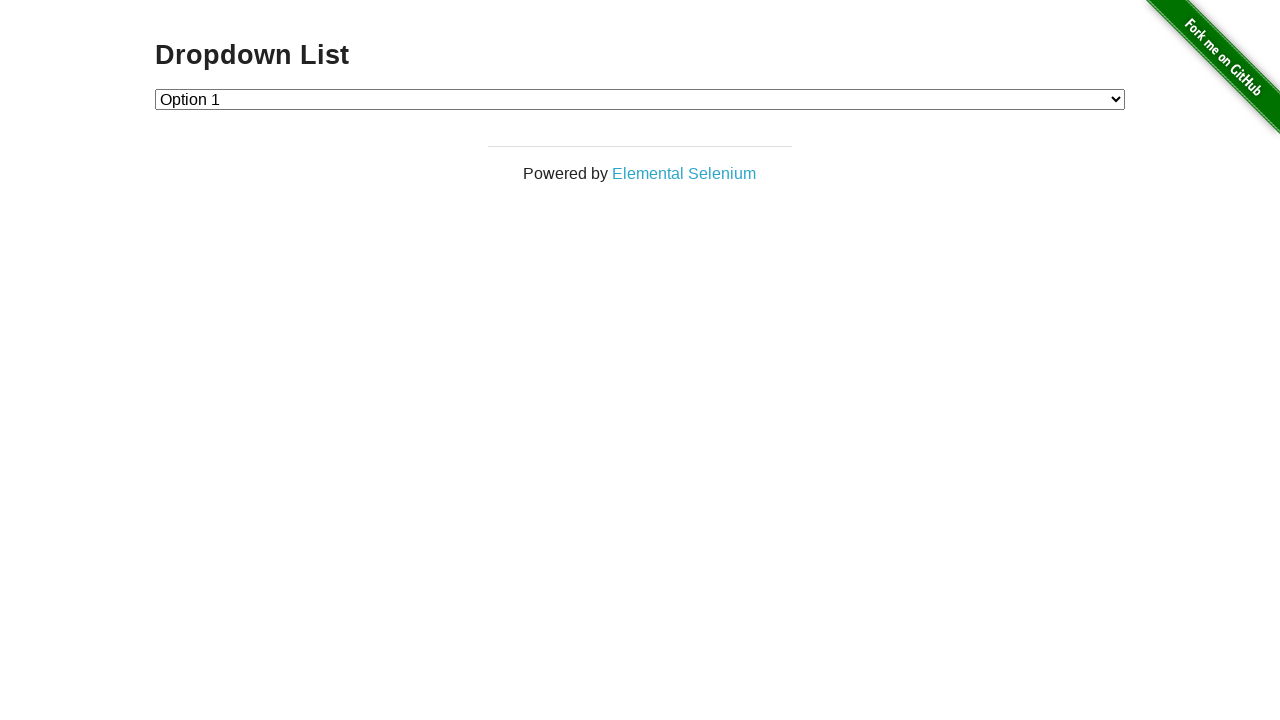

Retrieved dropdown selected value
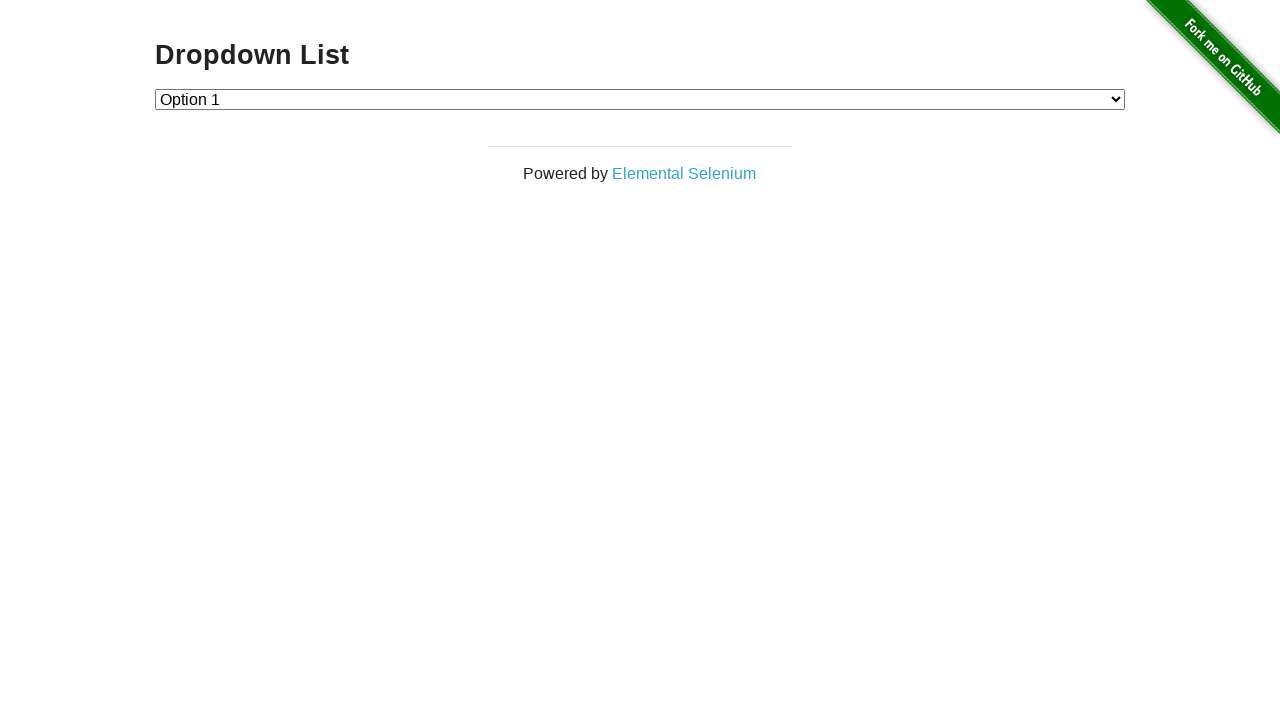

Verified Option 1 is selected
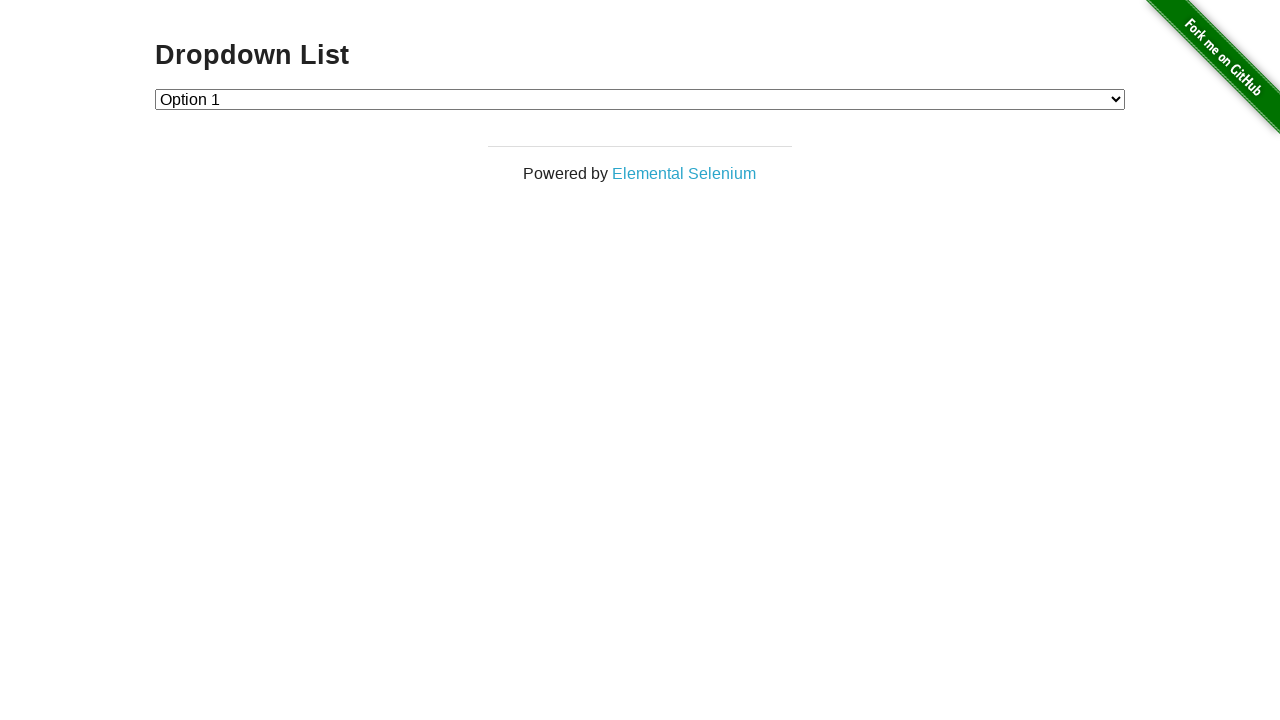

Selected Option 2 from dropdown on #dropdown
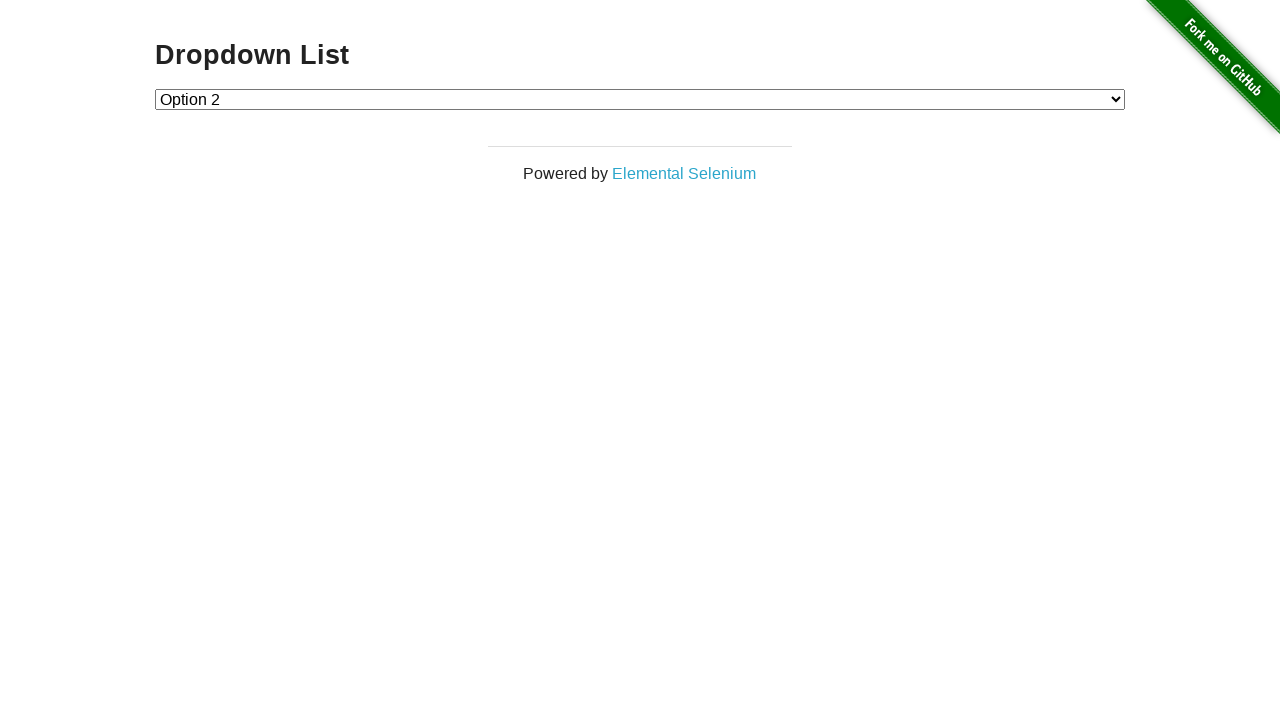

Retrieved dropdown selected value
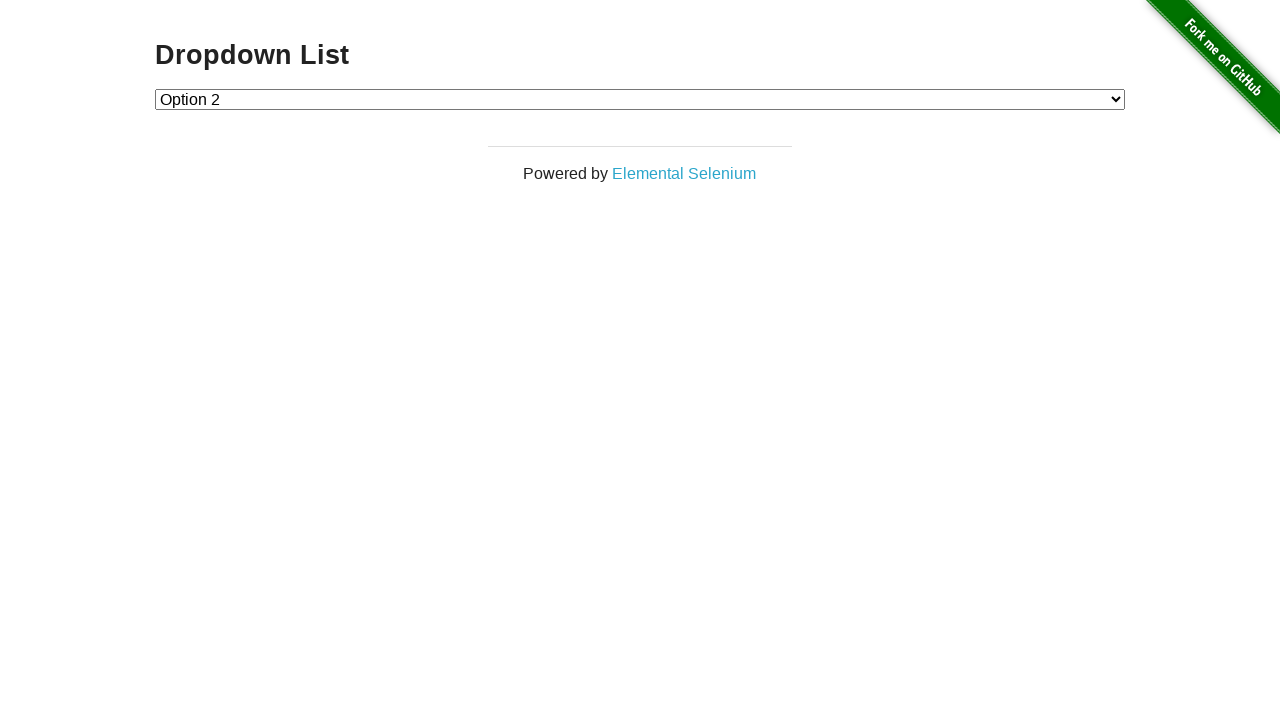

Verified Option 2 is selected
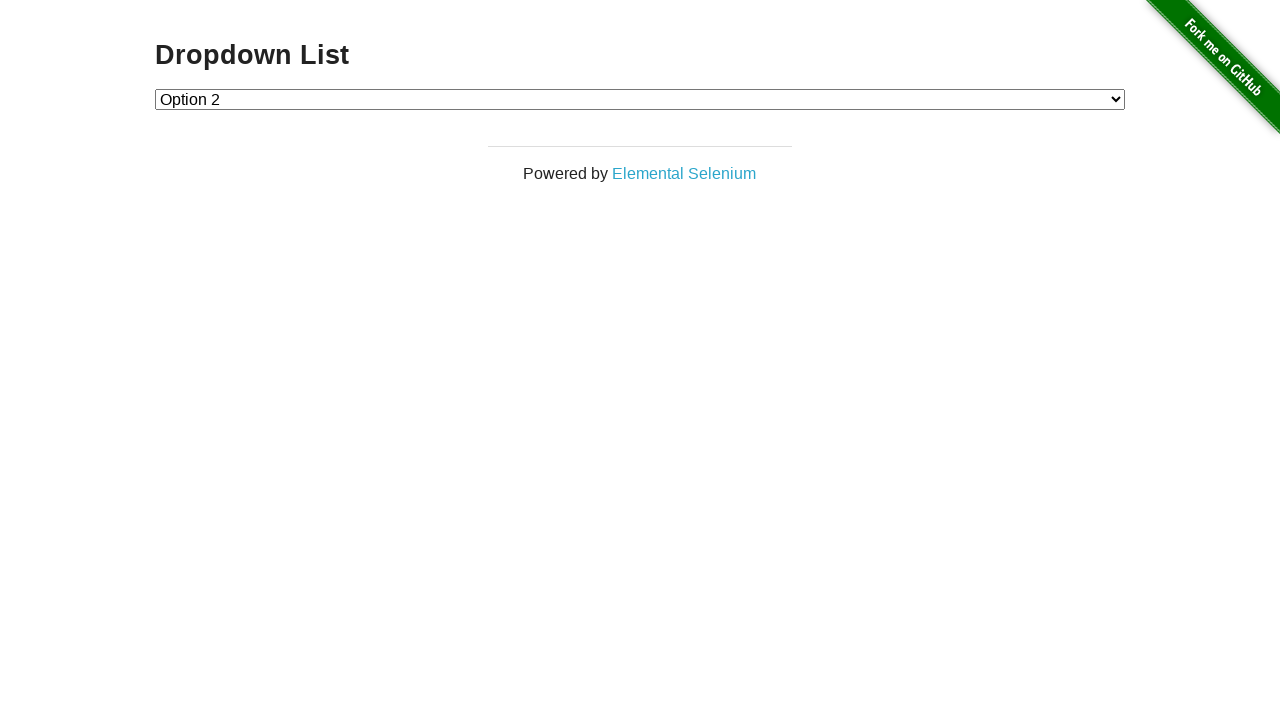

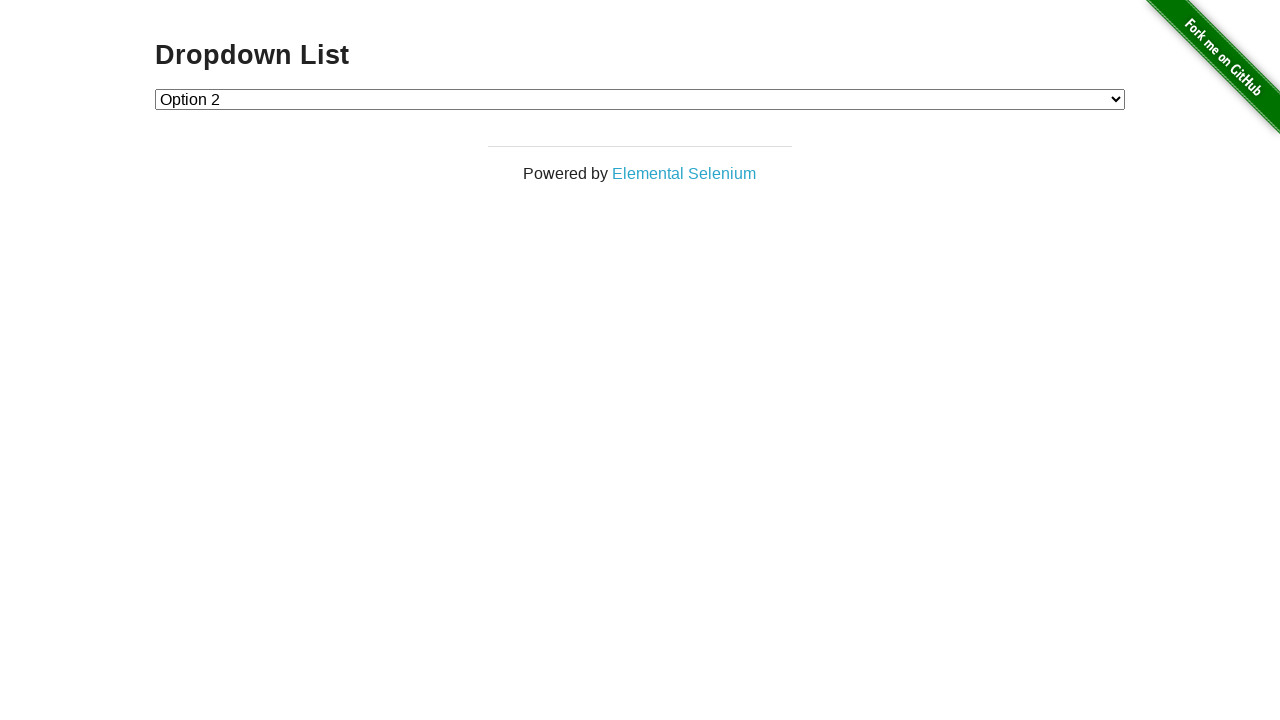